Tests add/remove elements functionality by opening a link in new tab, clicking add element button multiple times, and verifying stale element handling with delete operations

Starting URL: https://the-internet.herokuapp.com/

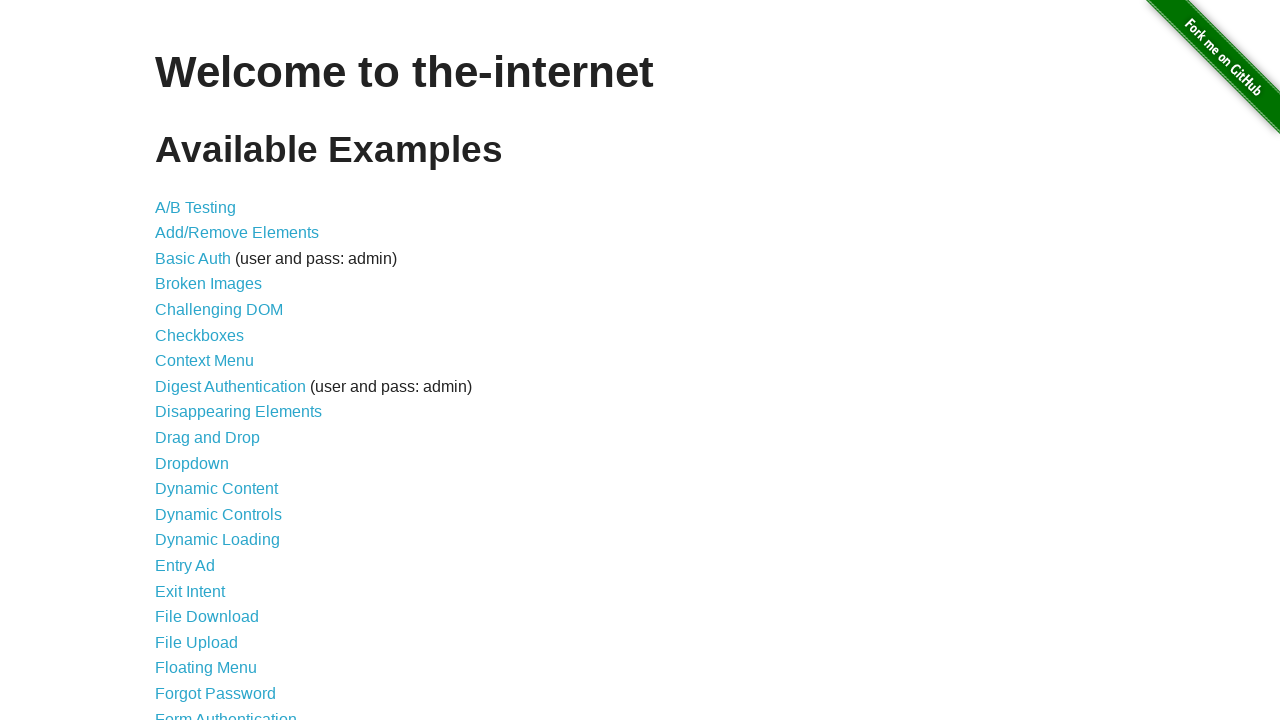

Clicked on Add/Remove Elements link at (237, 233) on a[href='/add_remove_elements/']
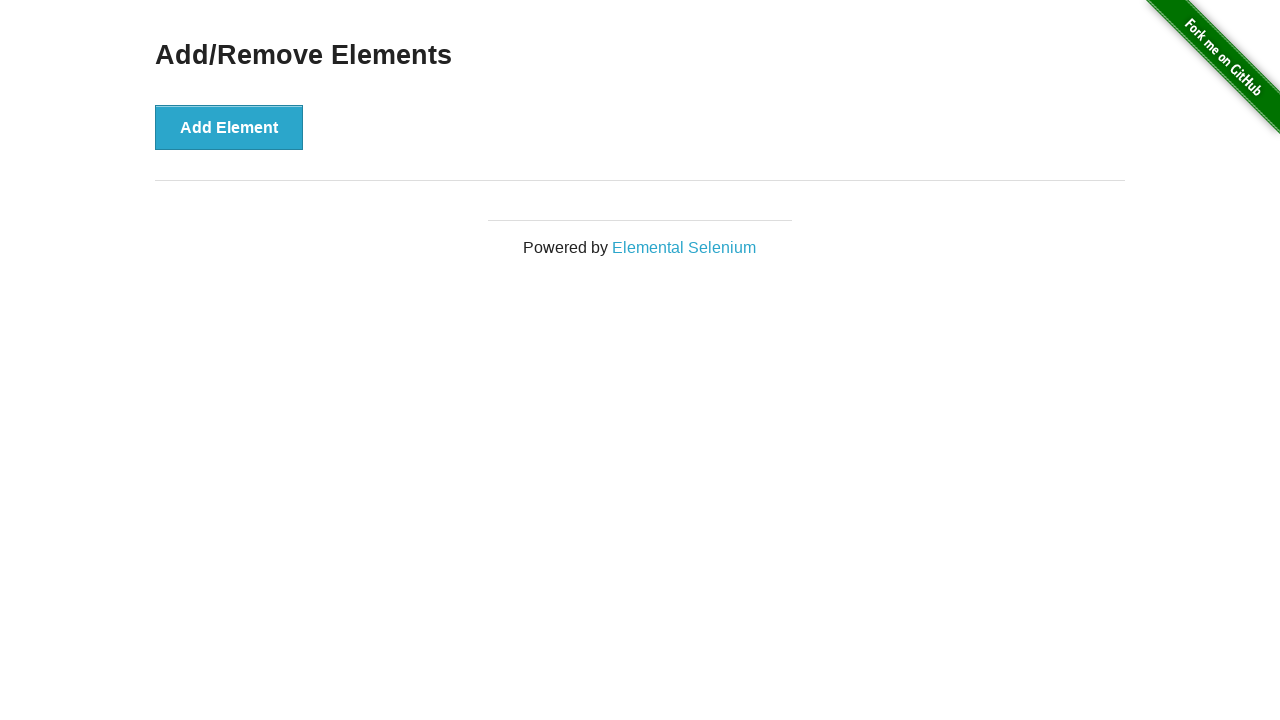

Add Element button loaded on page
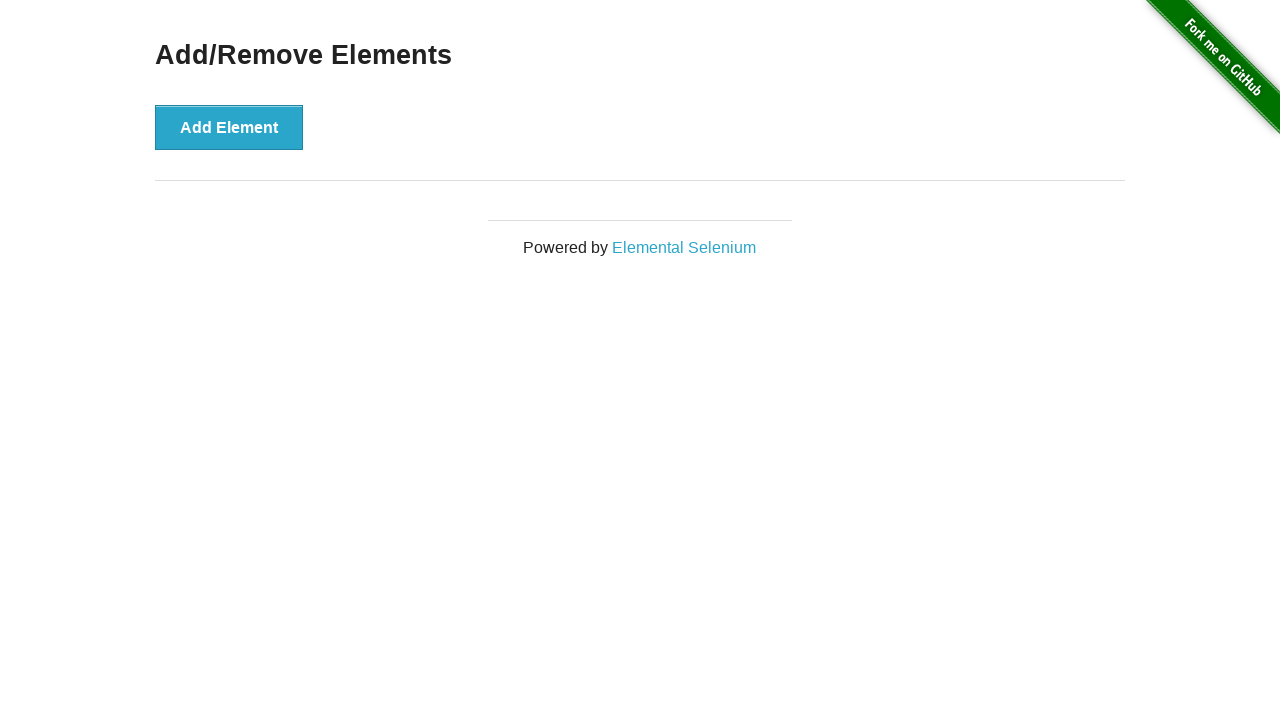

Clicked Add Element button (1st click) at (229, 127) on button[onclick='addElement()']
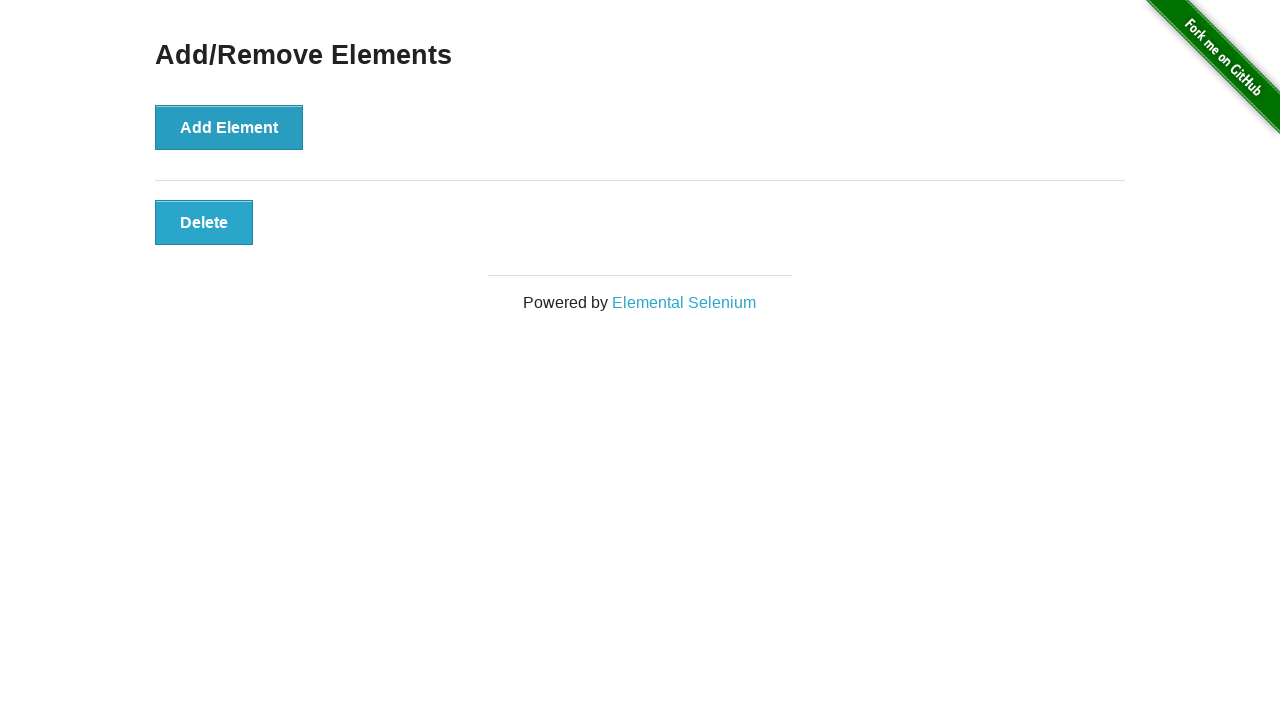

Clicked Add Element button (2nd click) at (229, 127) on button[onclick='addElement()']
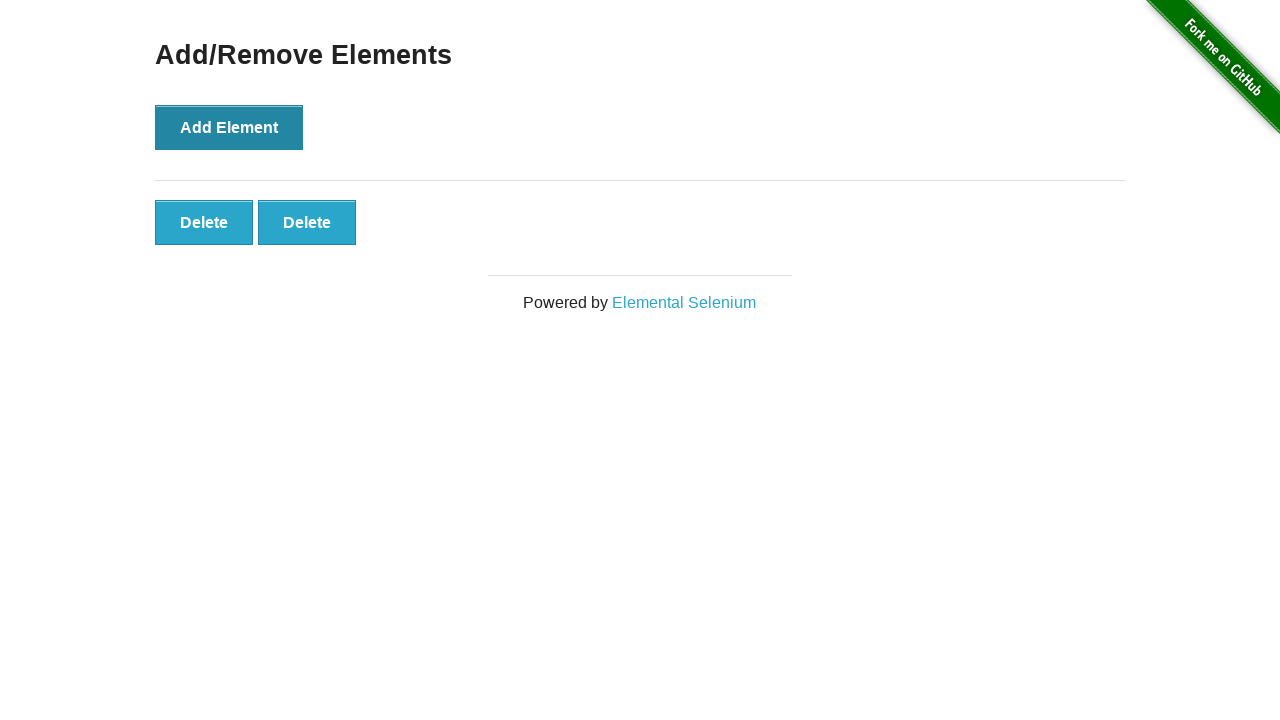

Clicked Add Element button (3rd click) at (229, 127) on button[onclick='addElement()']
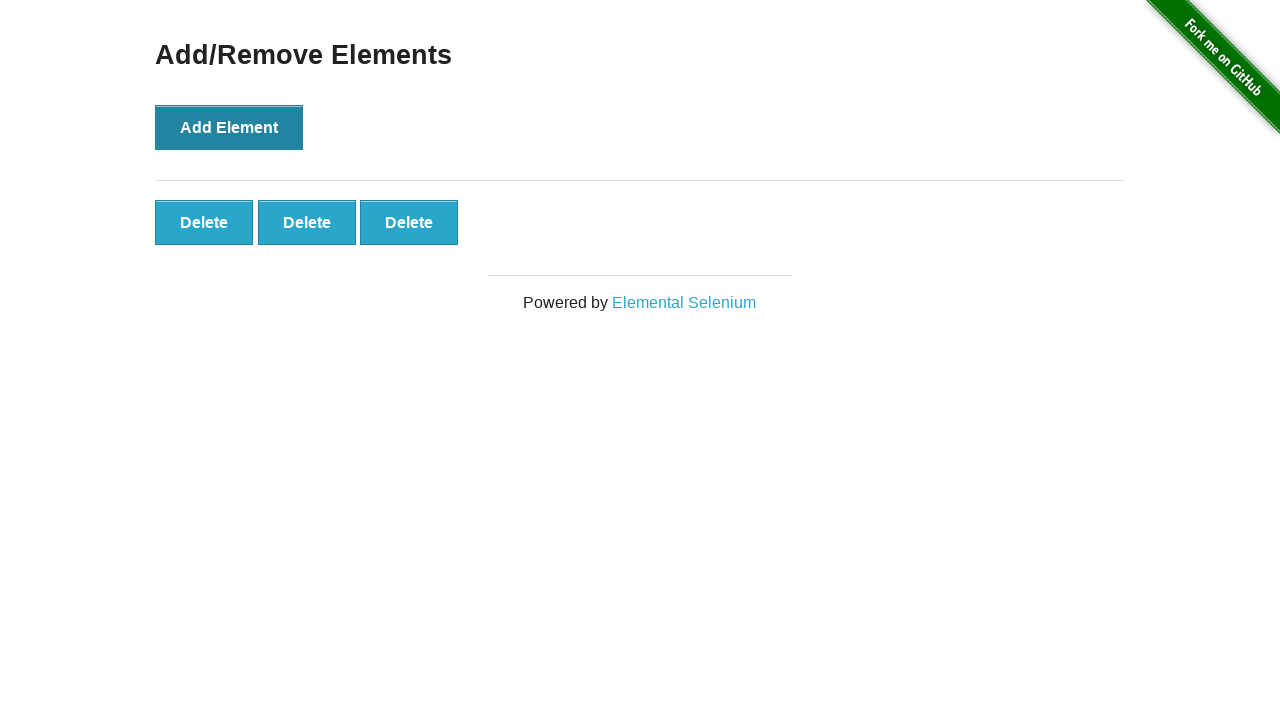

Clicked first delete button to remove element at (204, 222) on button.added-manually >> nth=0
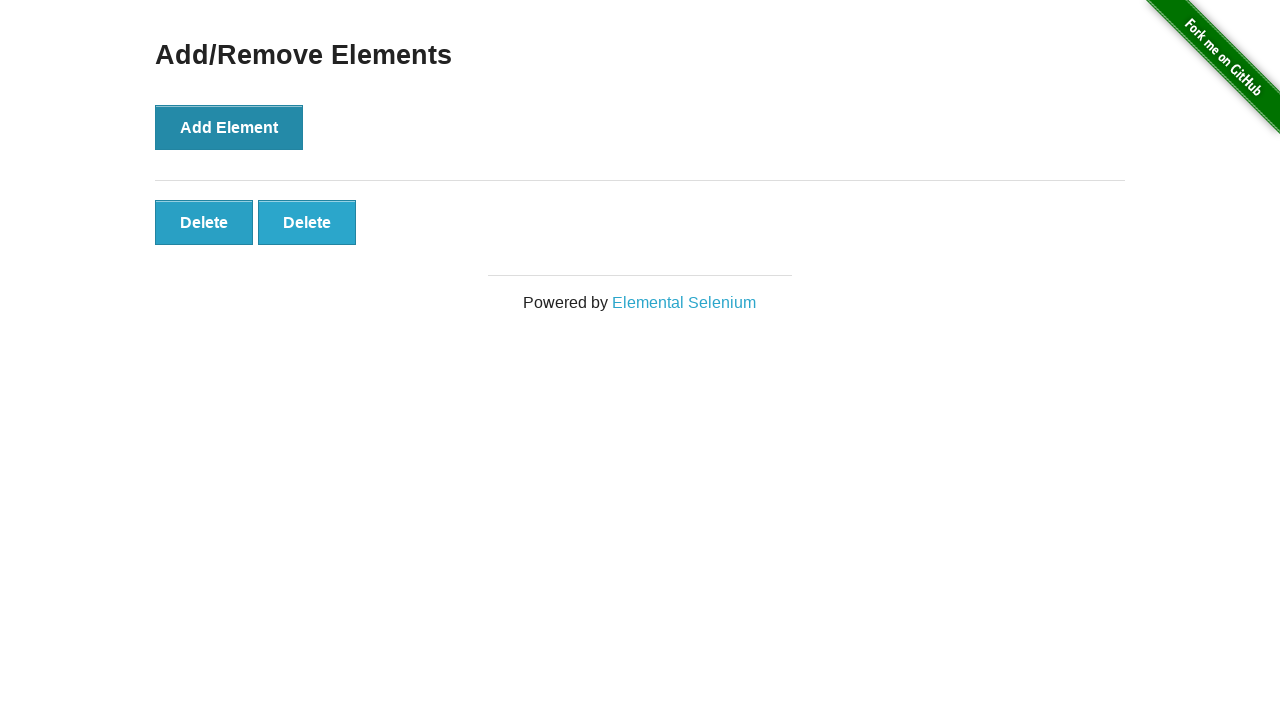

Verified remaining delete buttons exist after deletion
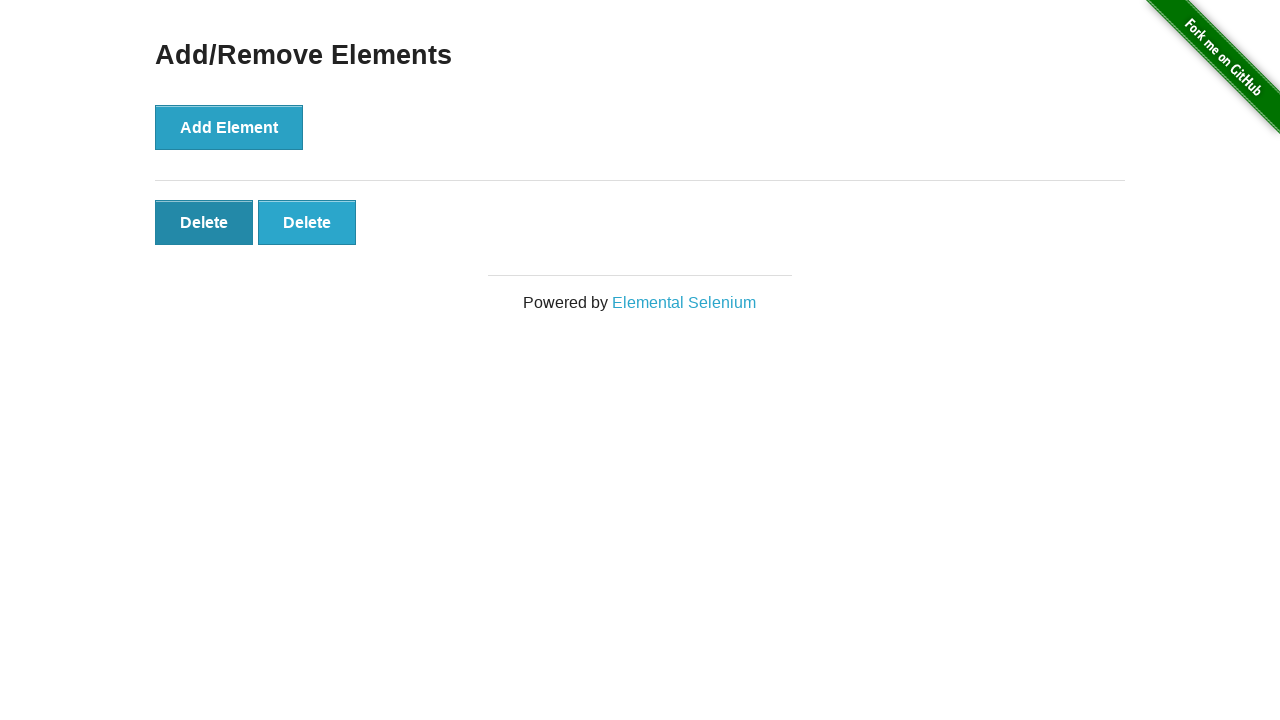

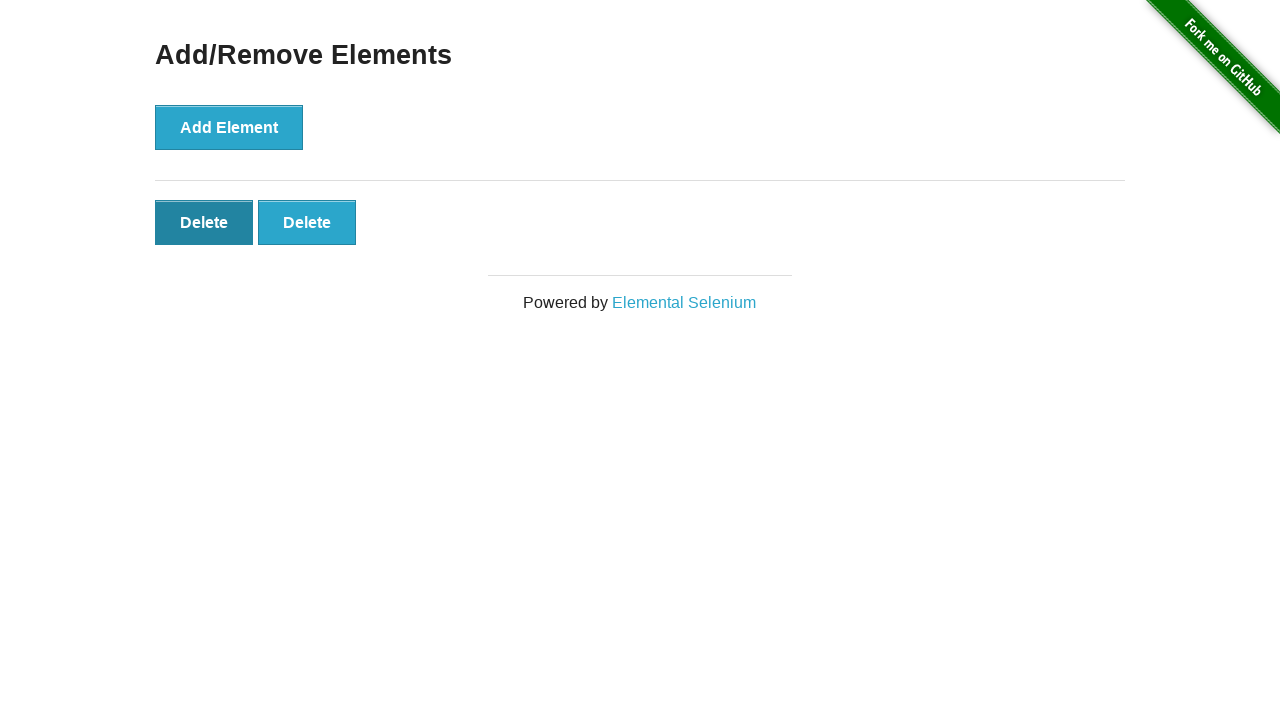